Tests that todo data persists after page reload

Starting URL: https://demo.playwright.dev/todomvc

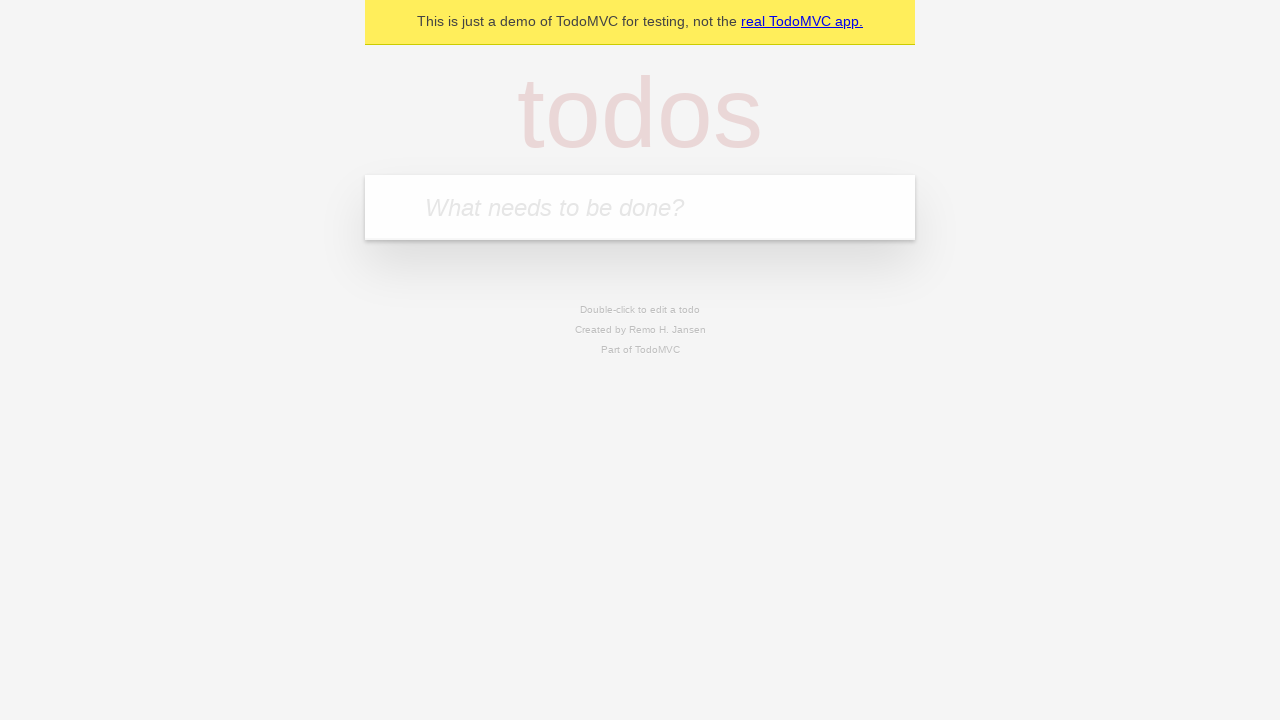

Filled todo input with 'buy some cheese' on internal:attr=[placeholder="What needs to be done?"i]
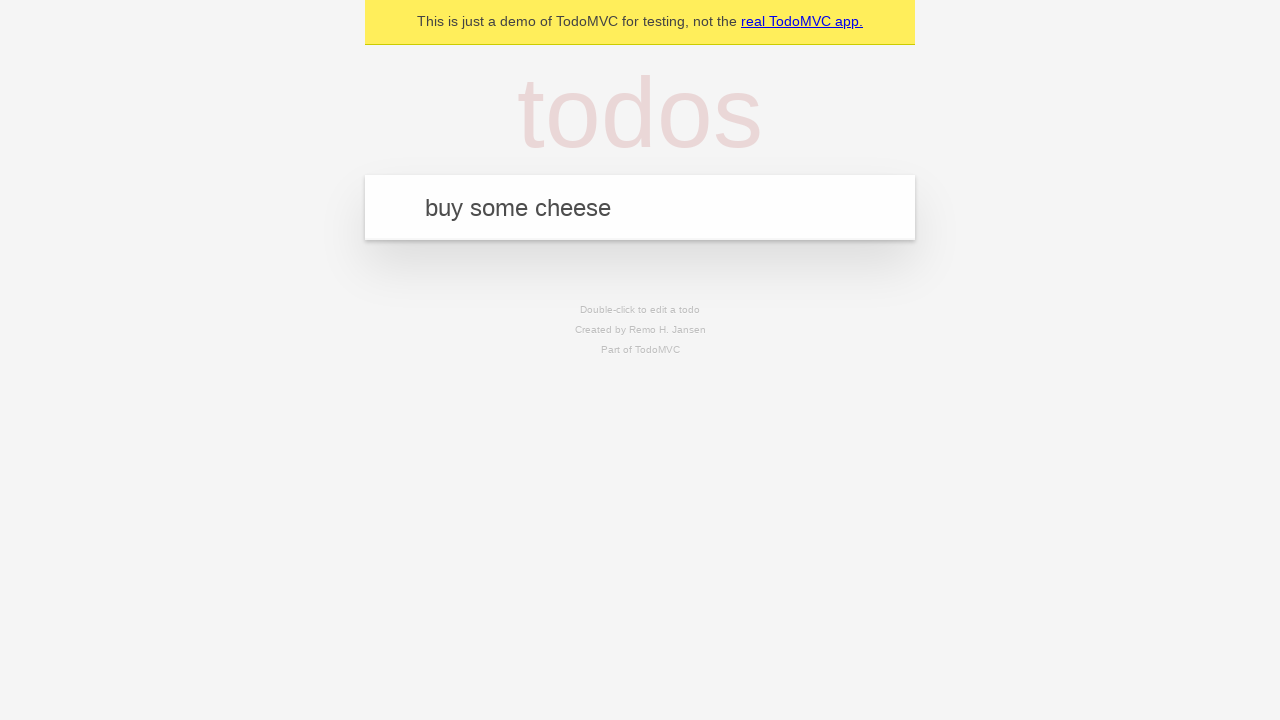

Pressed Enter to add first todo item on internal:attr=[placeholder="What needs to be done?"i]
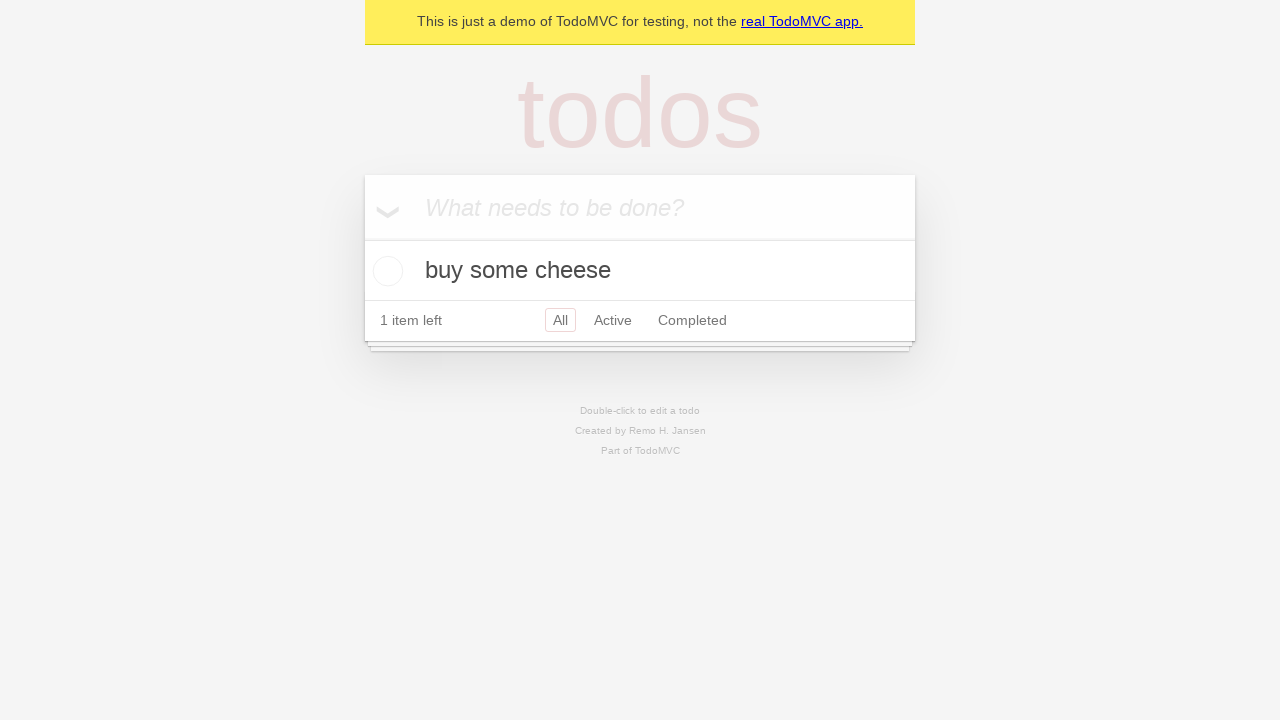

Filled todo input with 'feed the cat' on internal:attr=[placeholder="What needs to be done?"i]
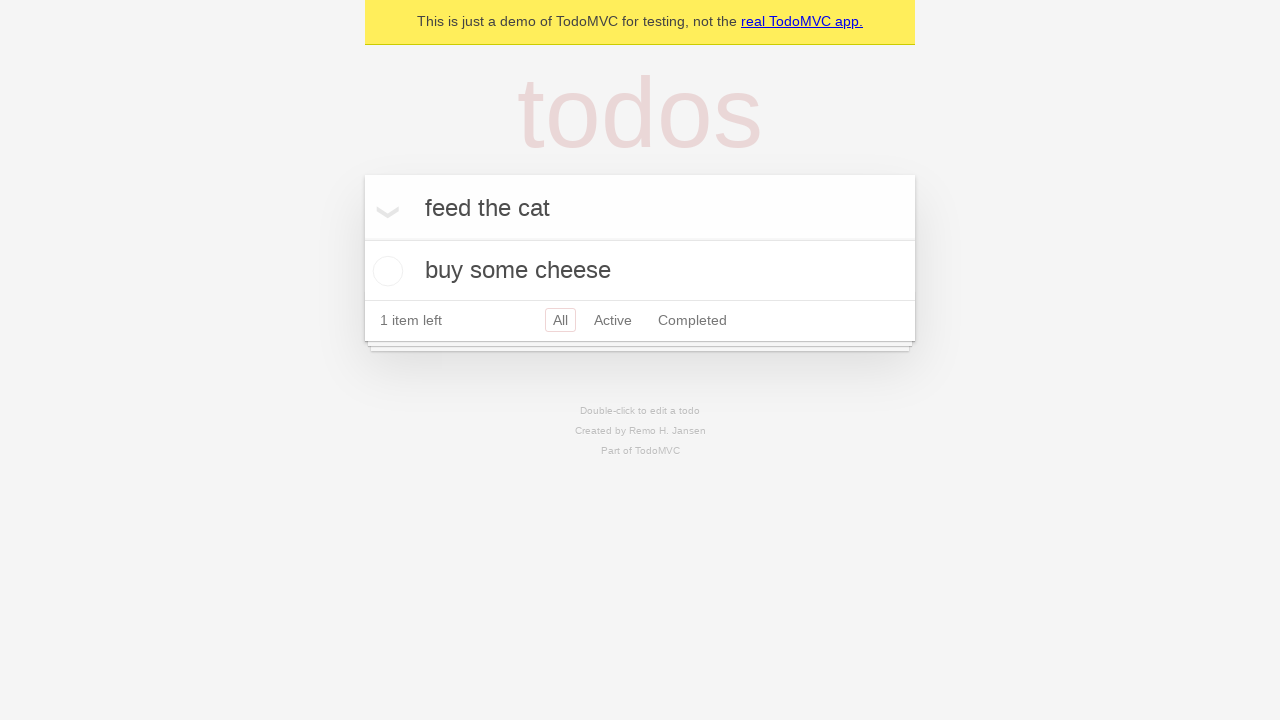

Pressed Enter to add second todo item on internal:attr=[placeholder="What needs to be done?"i]
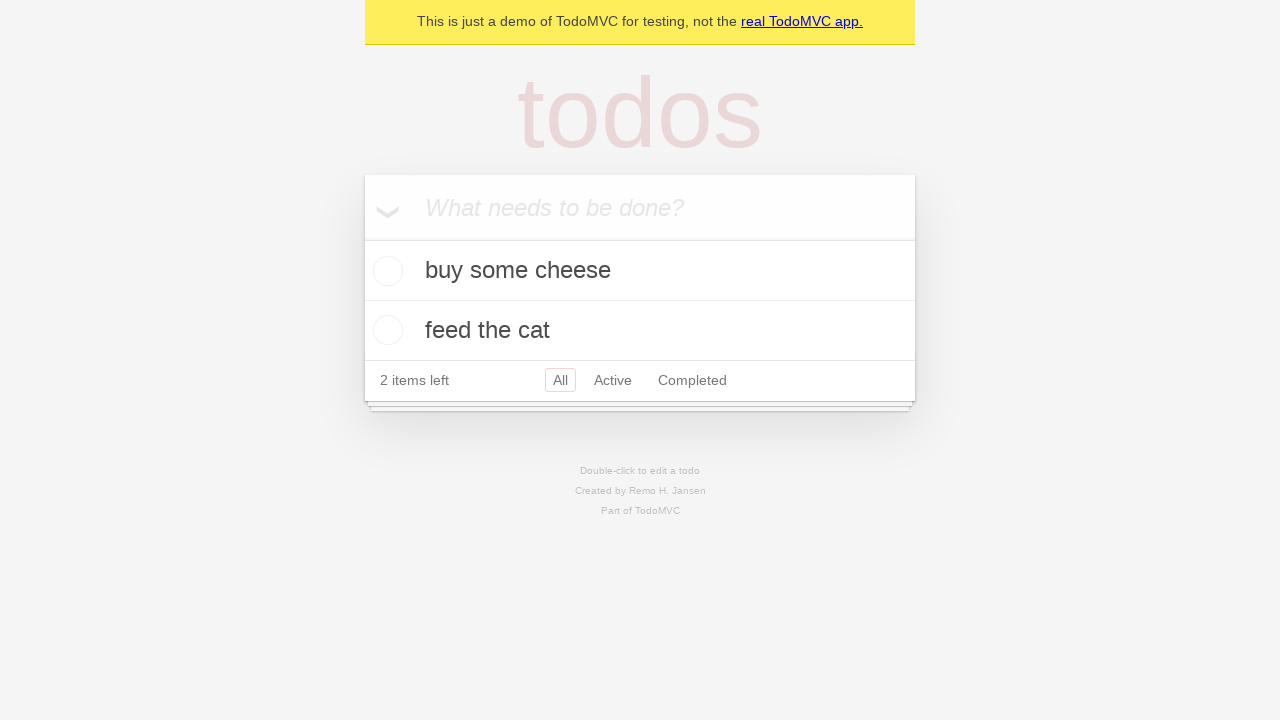

Checked first todo item checkbox at (385, 271) on internal:testid=[data-testid="todo-item"s] >> nth=0 >> internal:role=checkbox
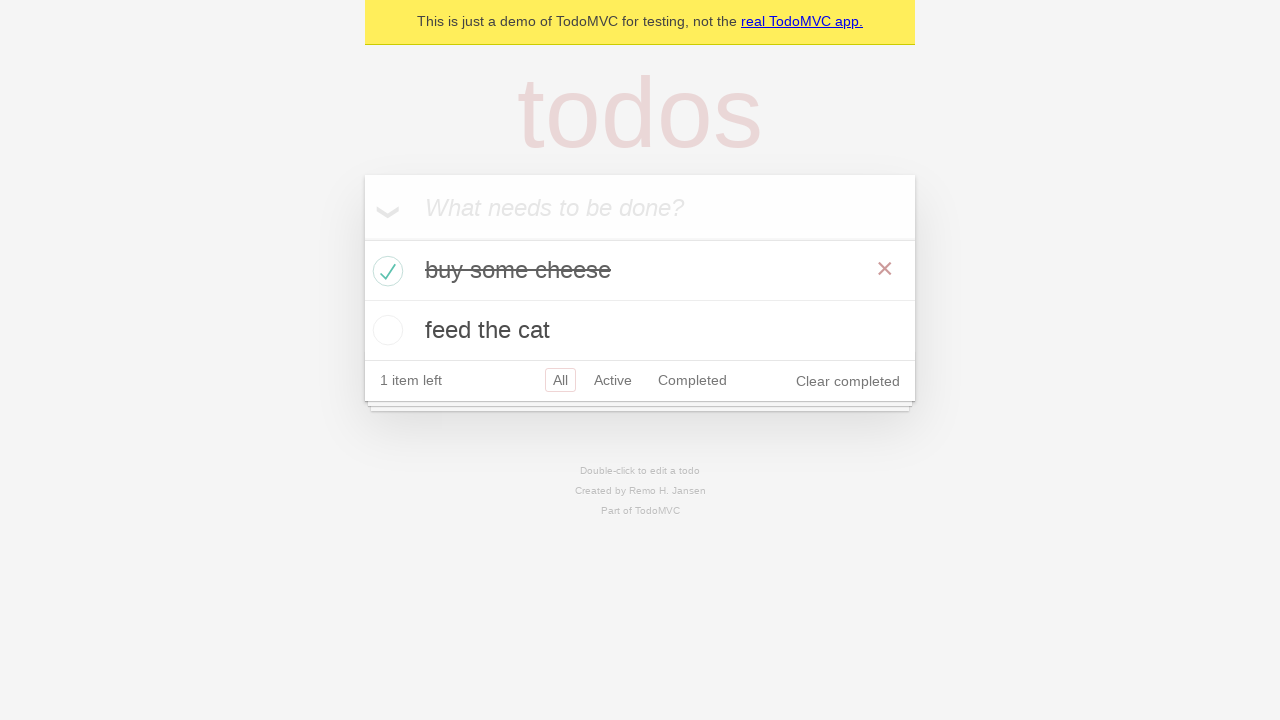

Reloaded the page to test data persistence
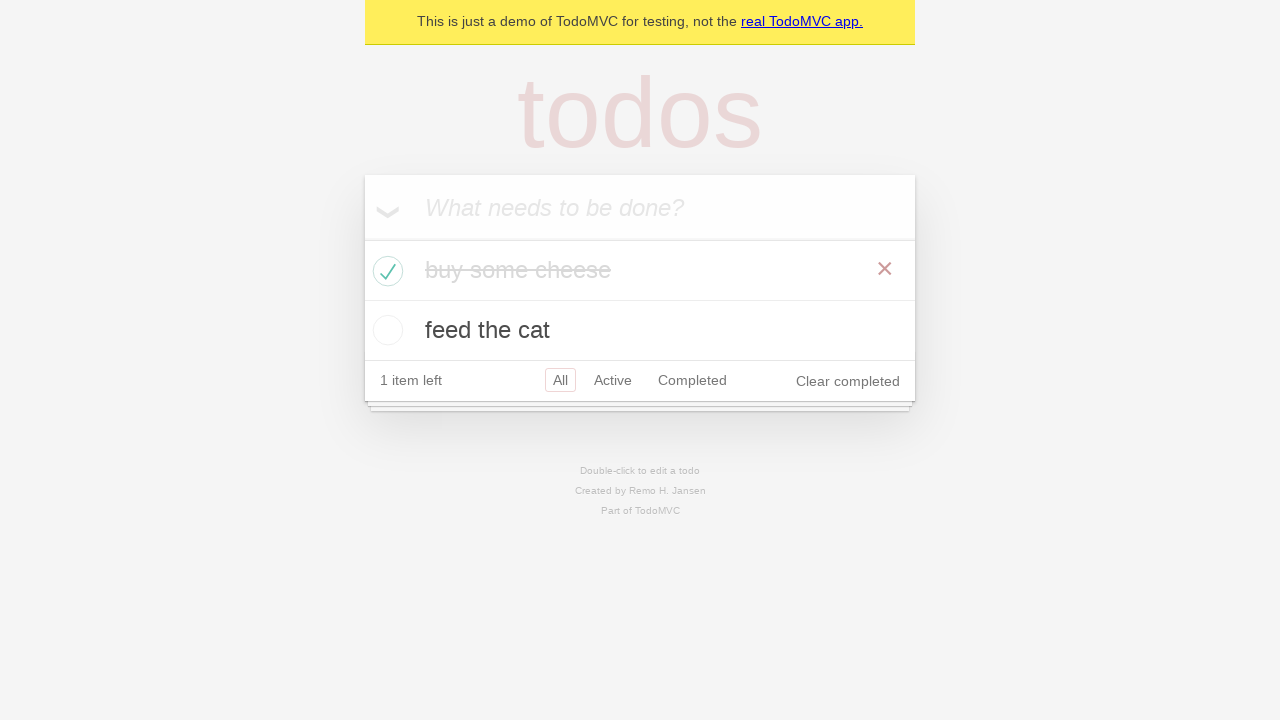

Todo items loaded after page reload
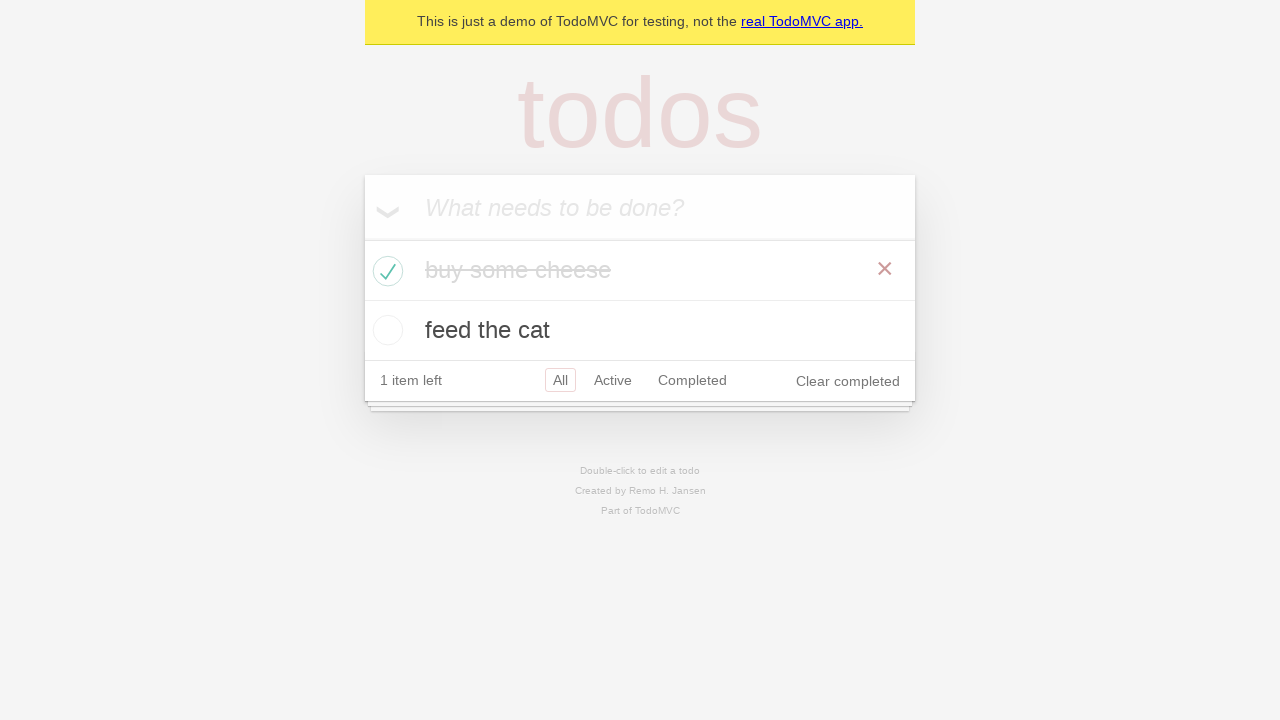

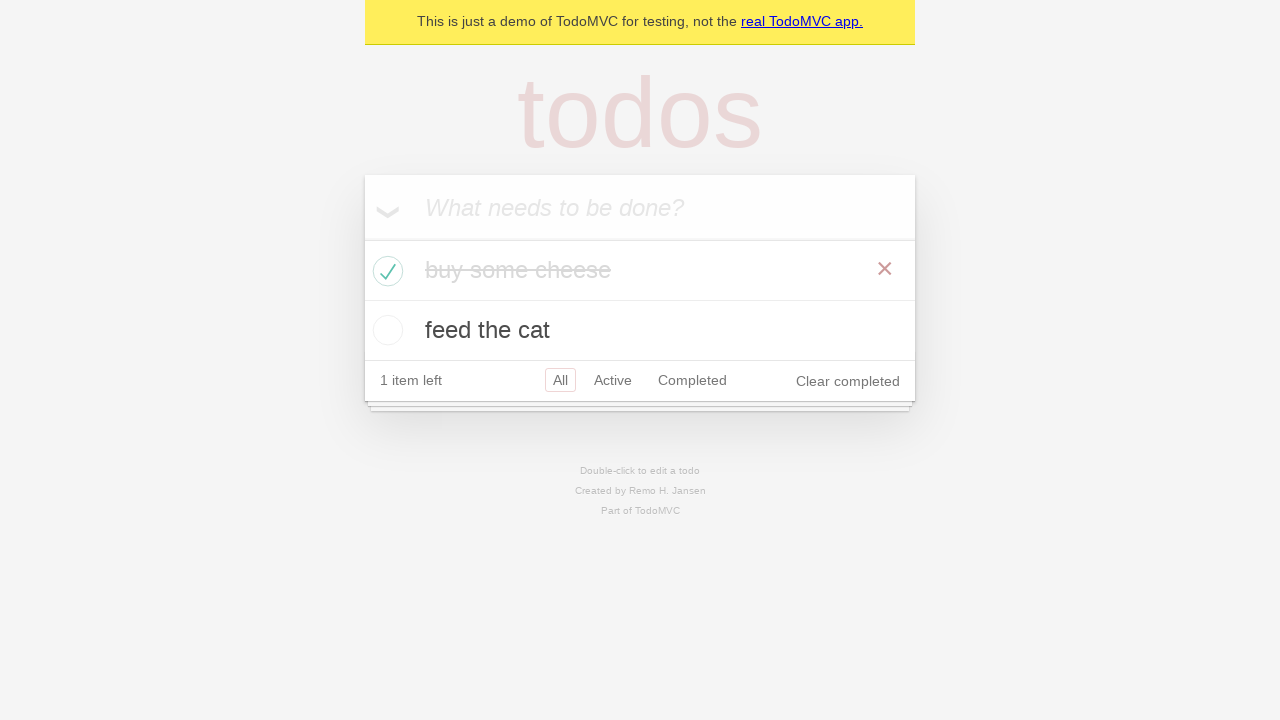